Tests element display visibility by checking if various form elements are displayed and interacting with them

Starting URL: https://automationfc.github.io/basic-form/index.html

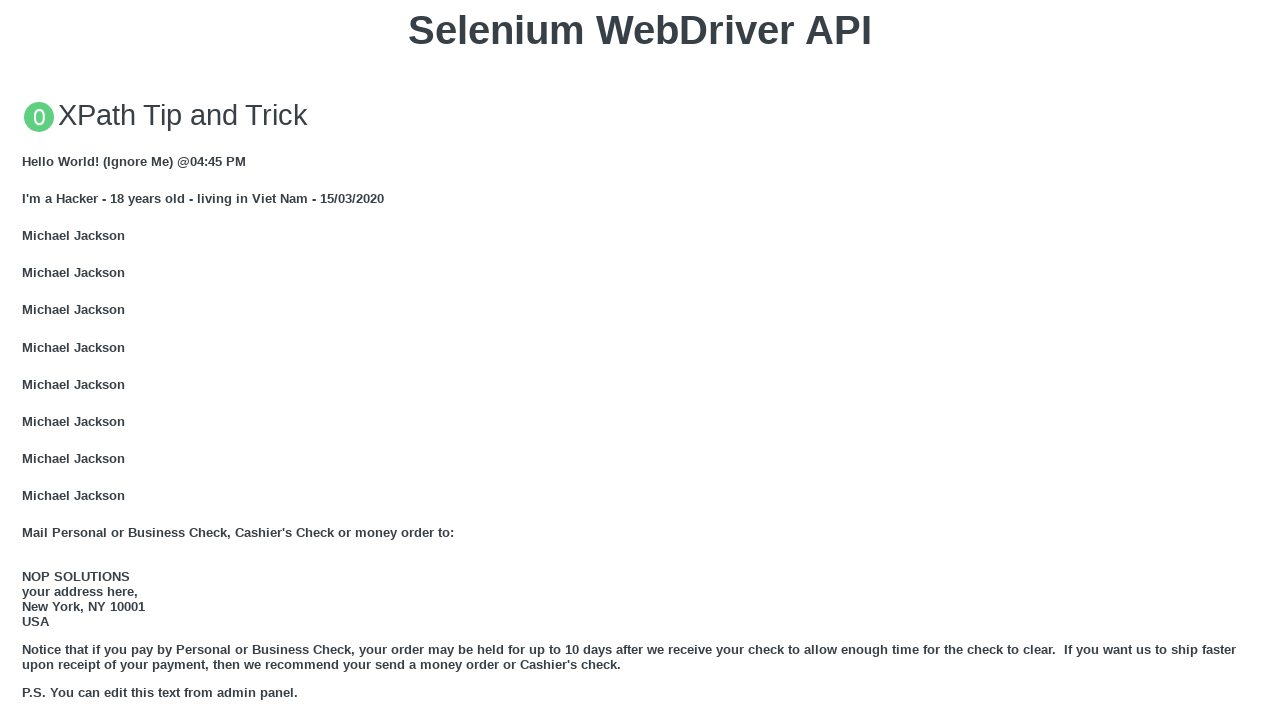

Email textbox is visible
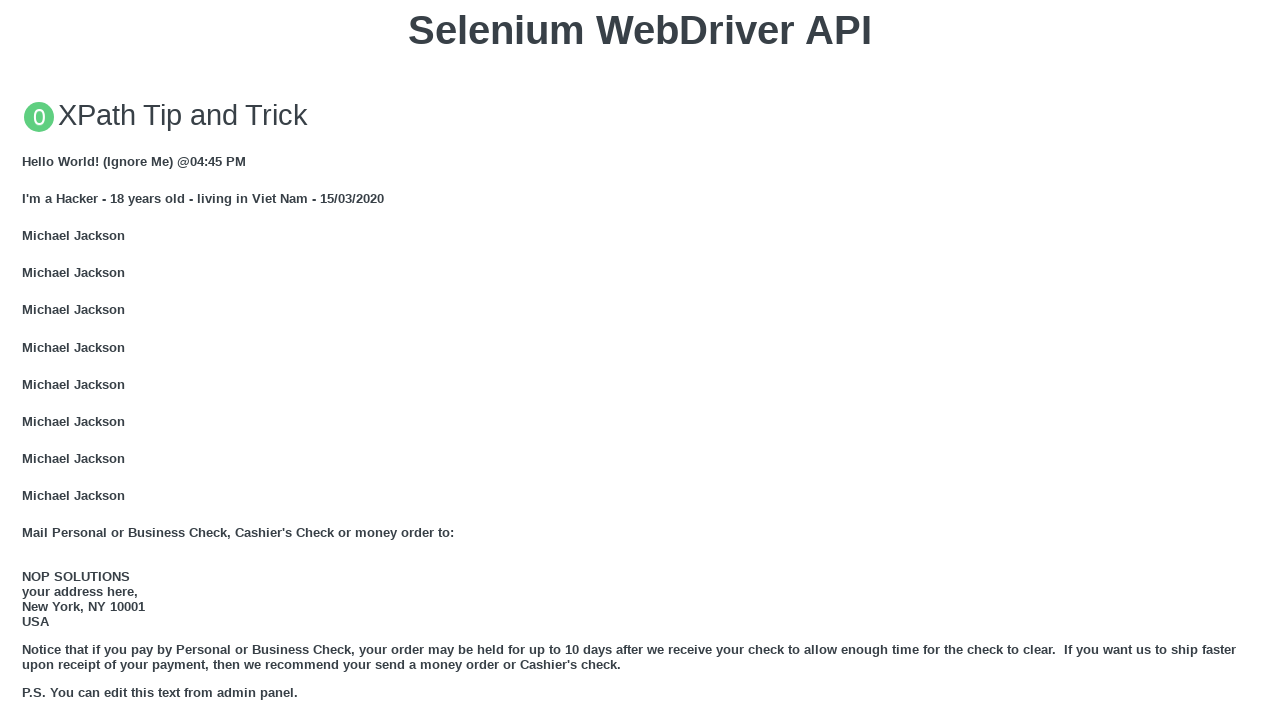

Filled email textbox with 'Automation Testing' on input#mail
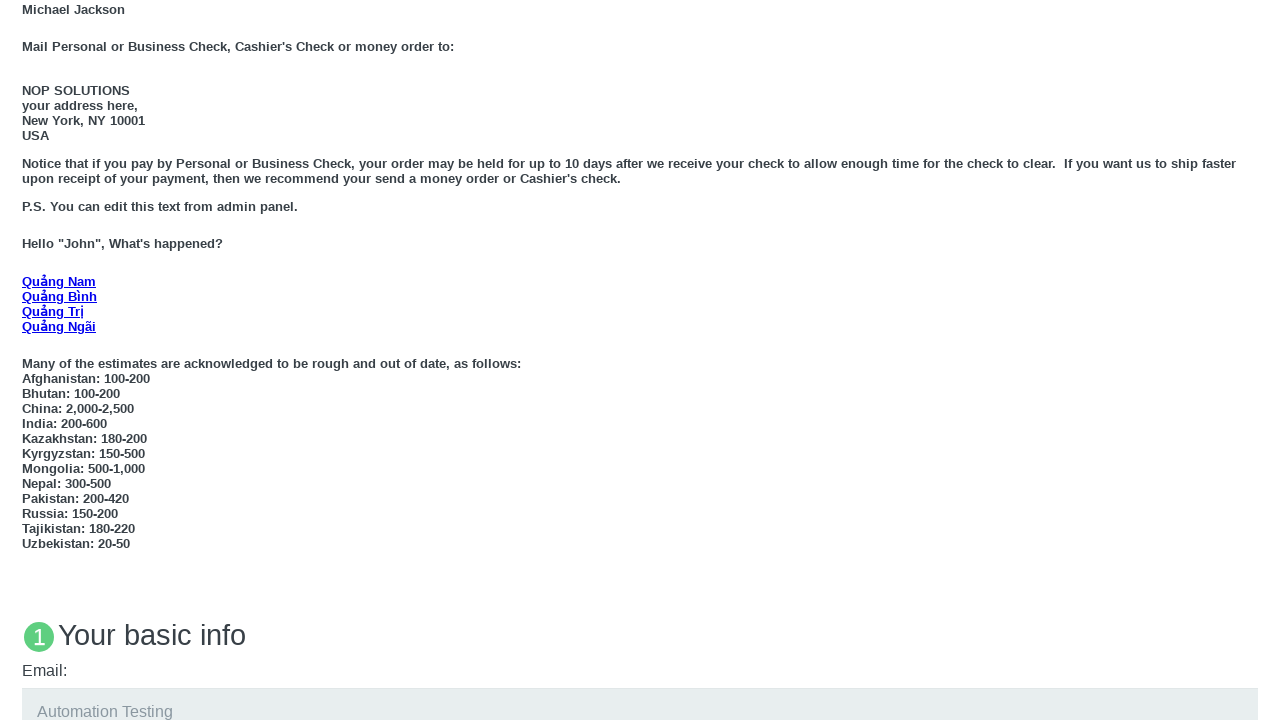

Age under 18 radio button is visible
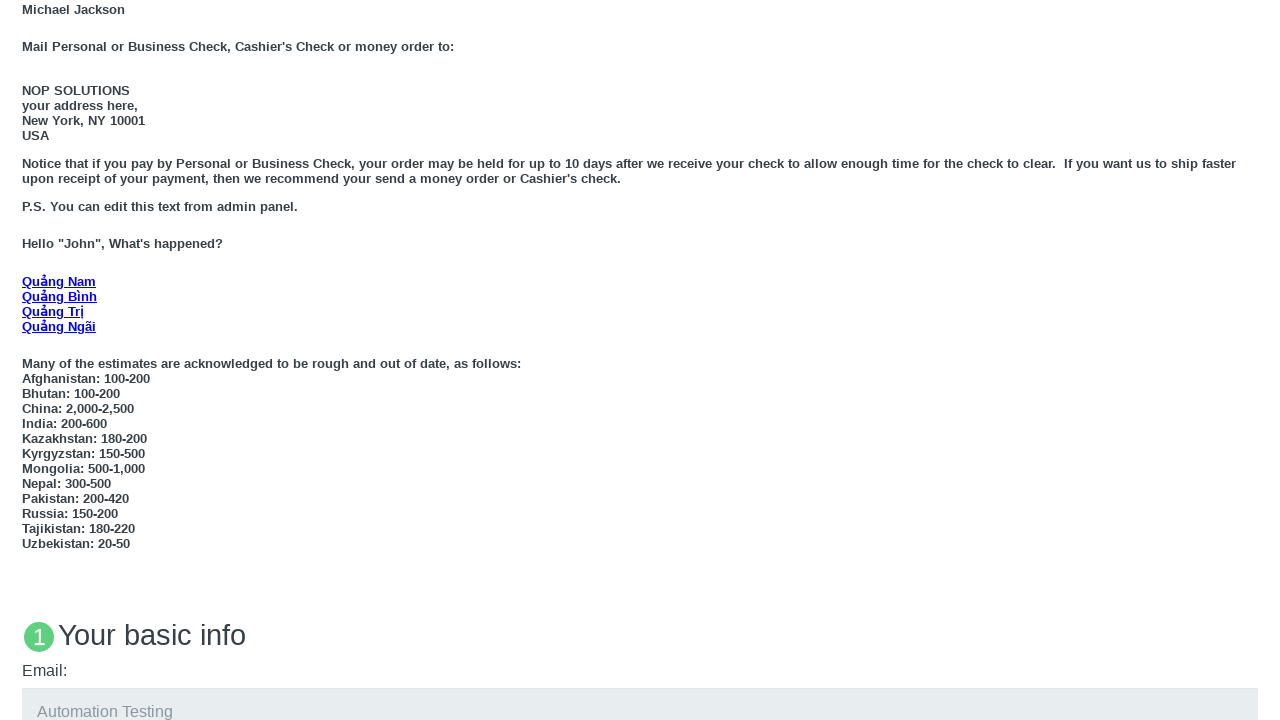

Clicked age under 18 radio button at (28, 360) on input#under_18
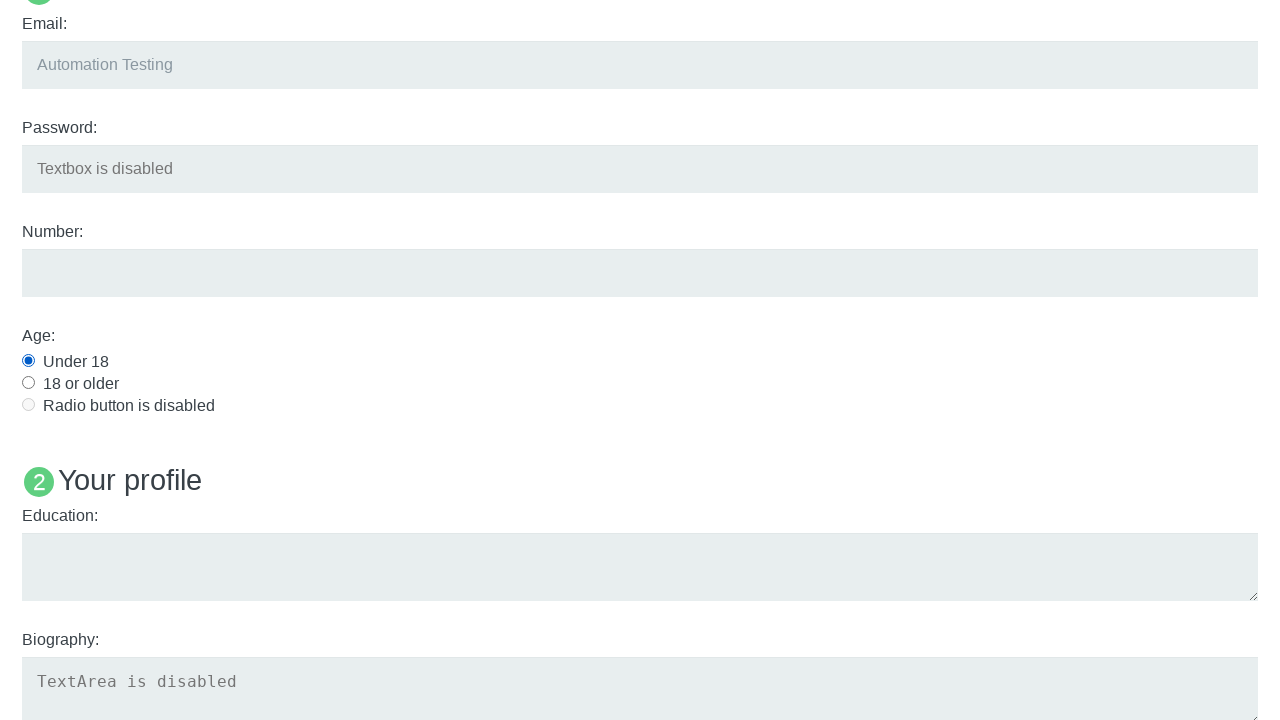

Education textarea is visible
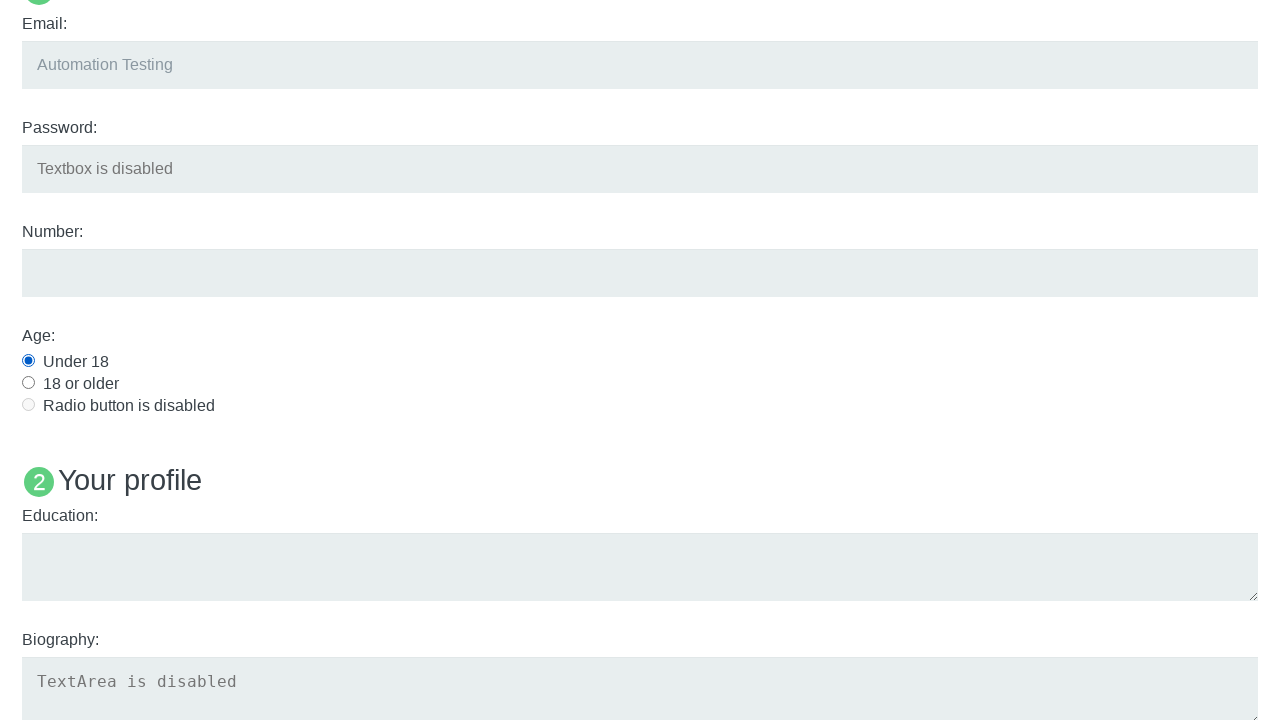

Filled education textarea with 'Automation Testing' on textarea#edu
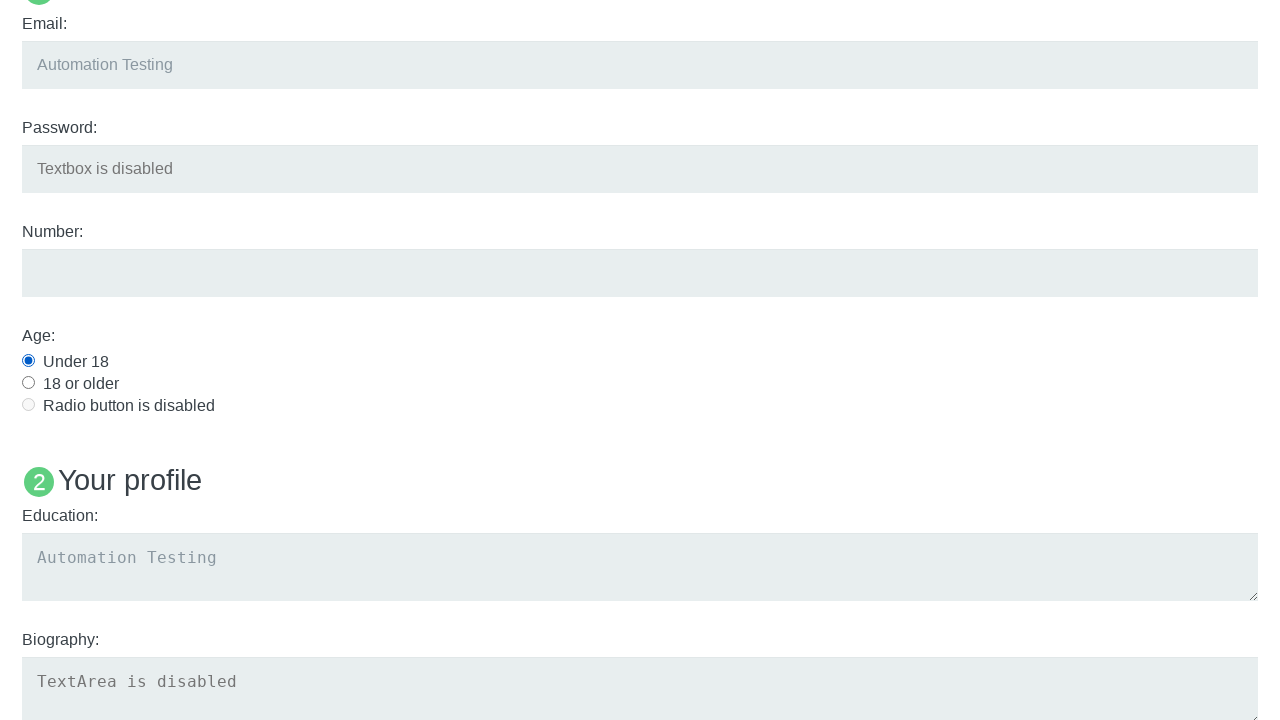

Checked if User5 text is visible
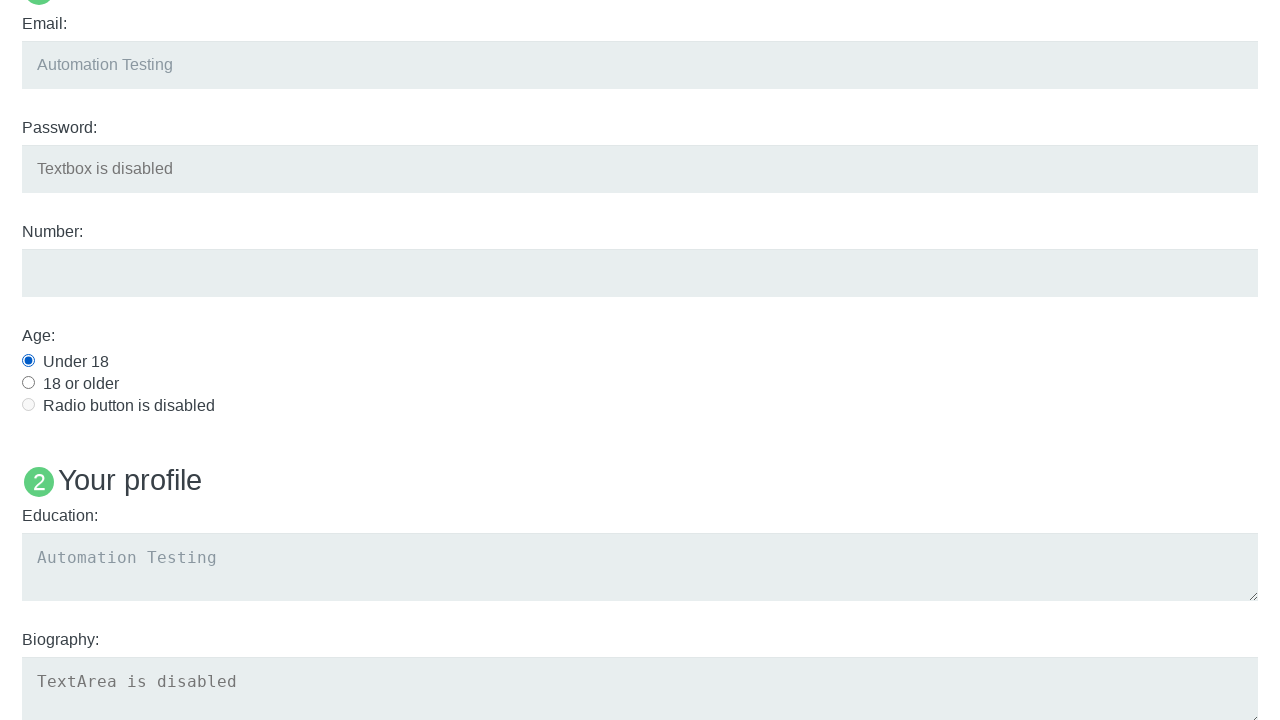

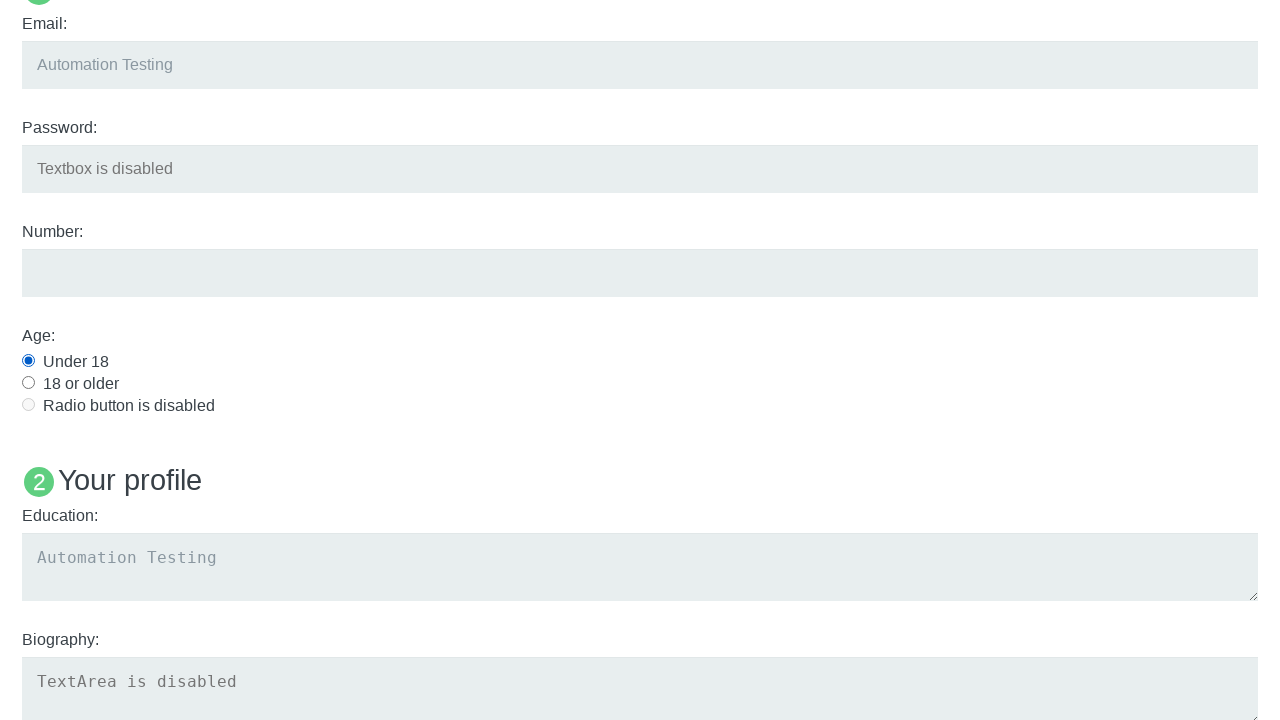